Tests the search functionality on pricehistoryapp.com by entering an Amazon product URL into the search box and clicking the search button to navigate to the product's price history page.

Starting URL: https://pricehistoryapp.com

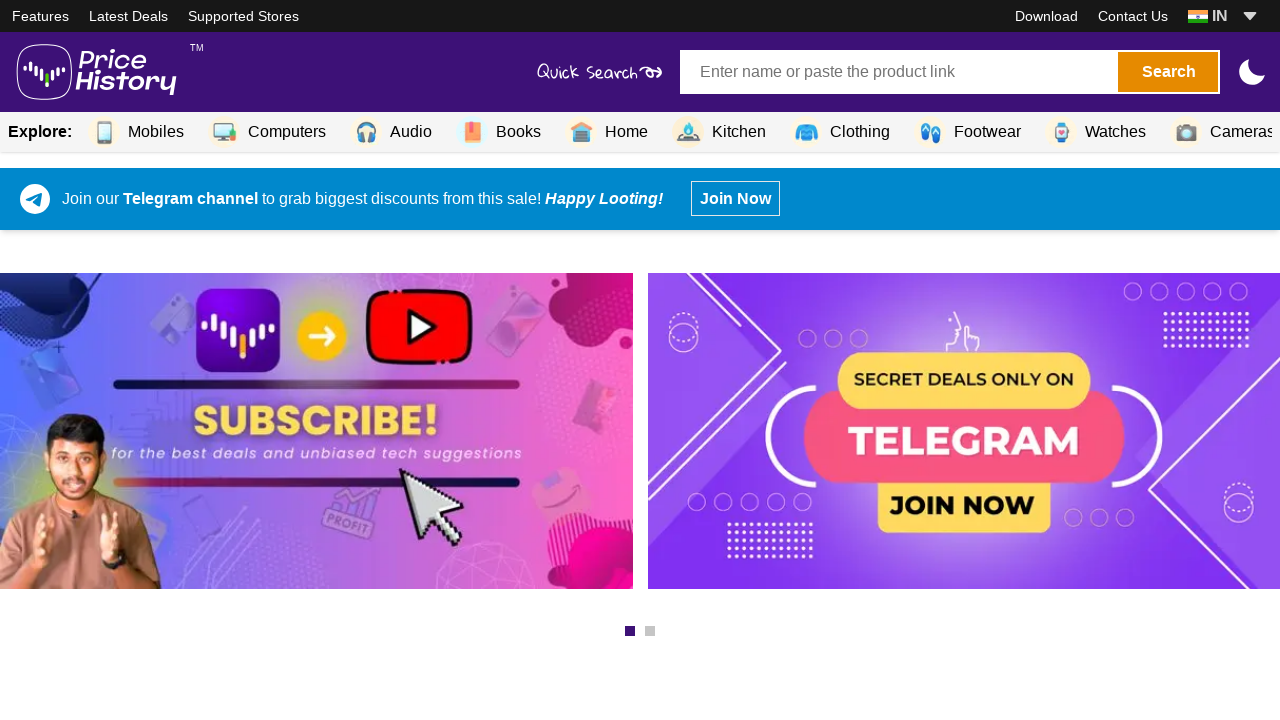

Filled search box with Amazon product URL on input.w-full.outline-none.px-5.bg-white.text-gray-800
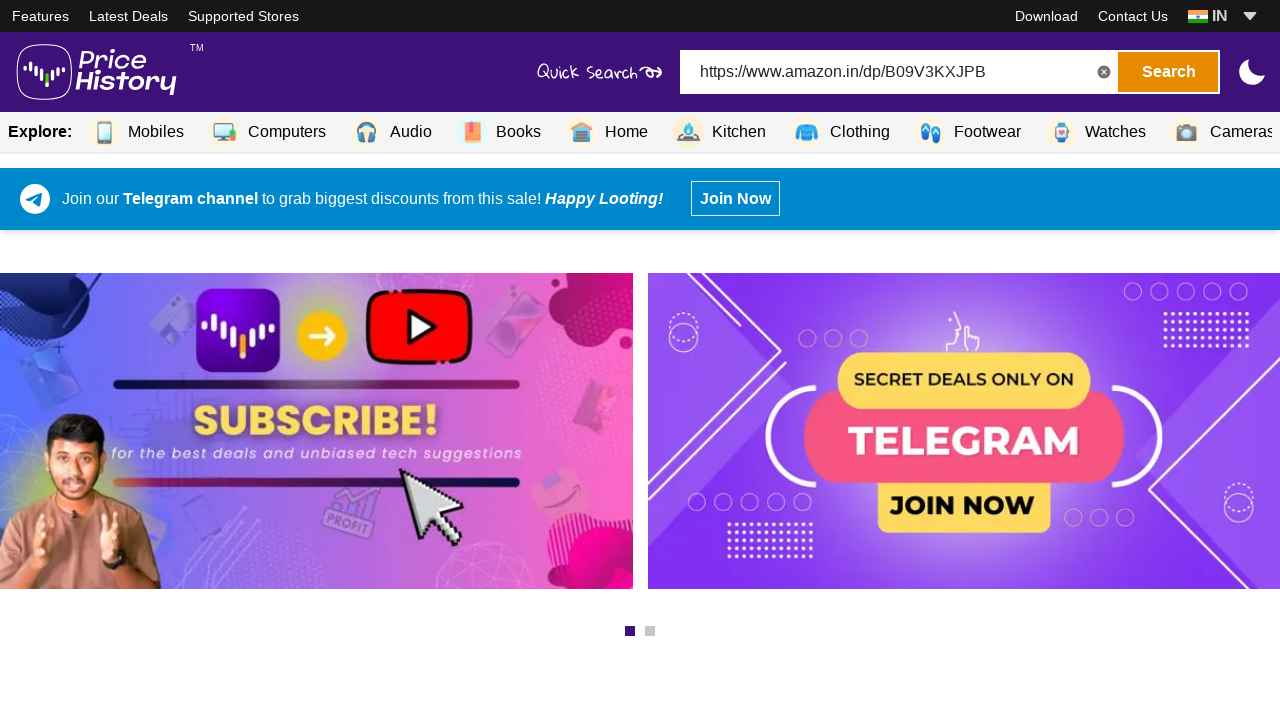

Search button became visible
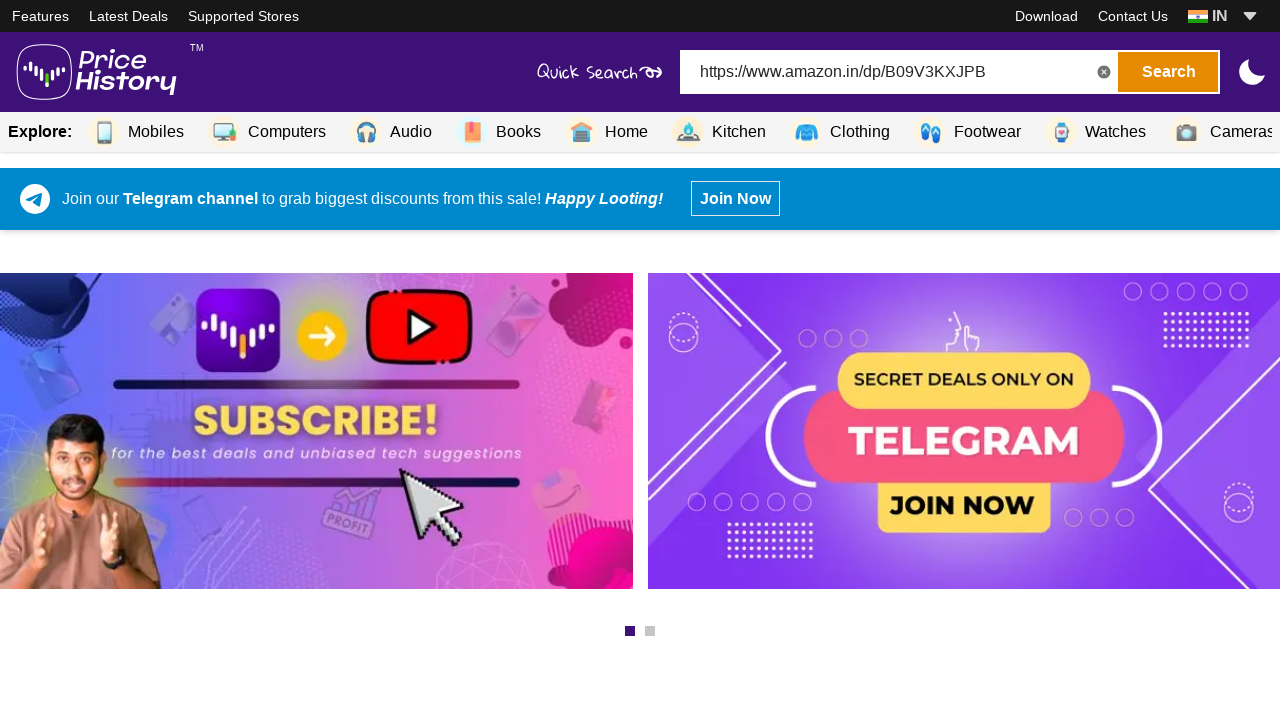

Clicked search button to navigate to price history at (1168, 72) on .bg-secondary-600
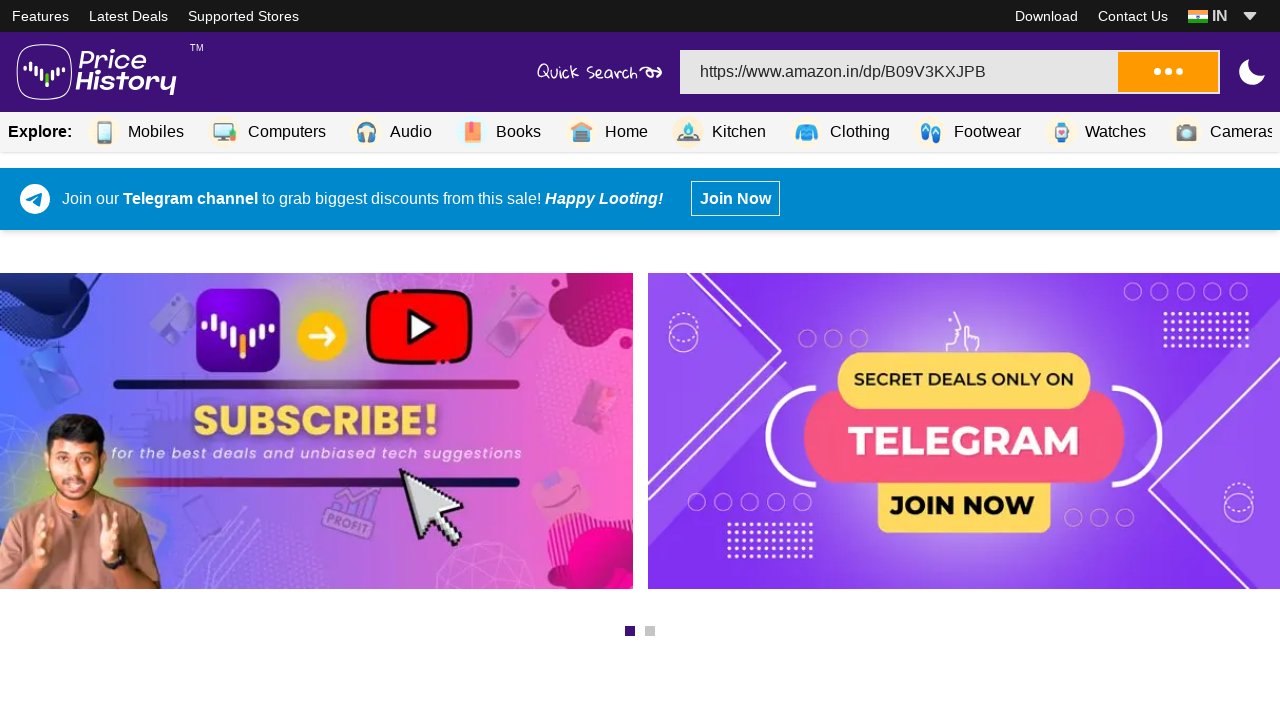

Price history page loaded and network idle
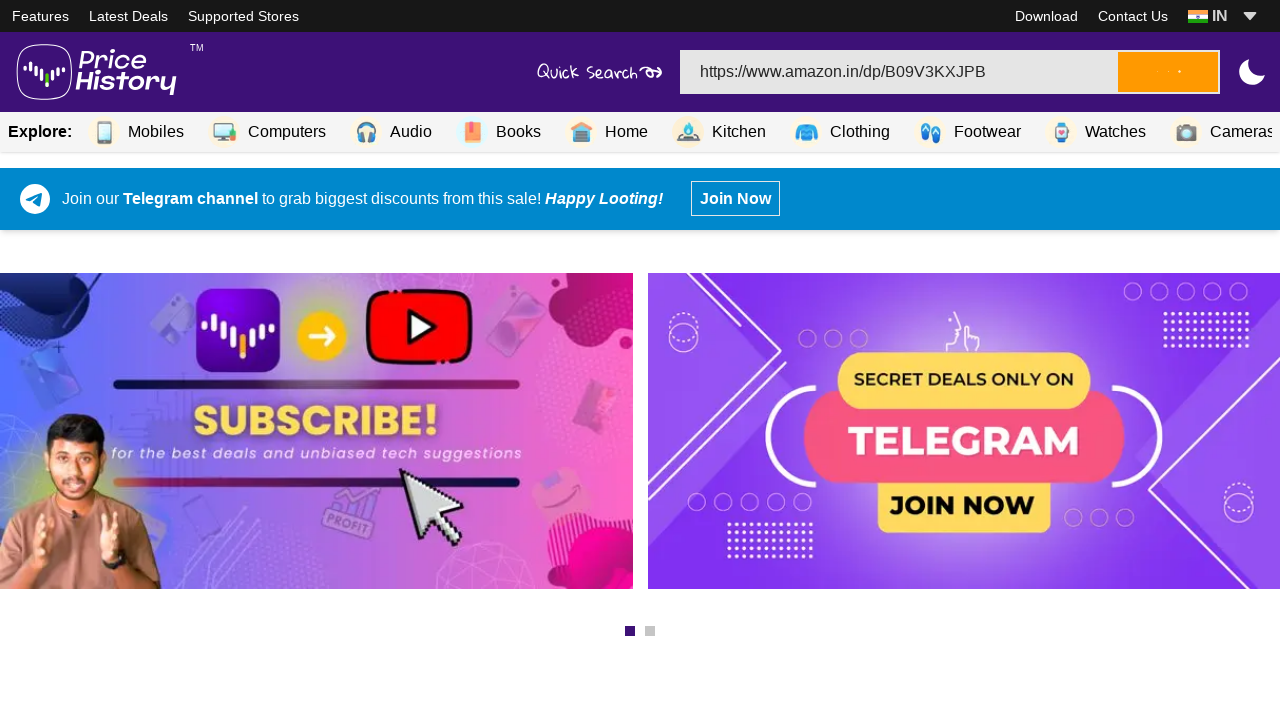

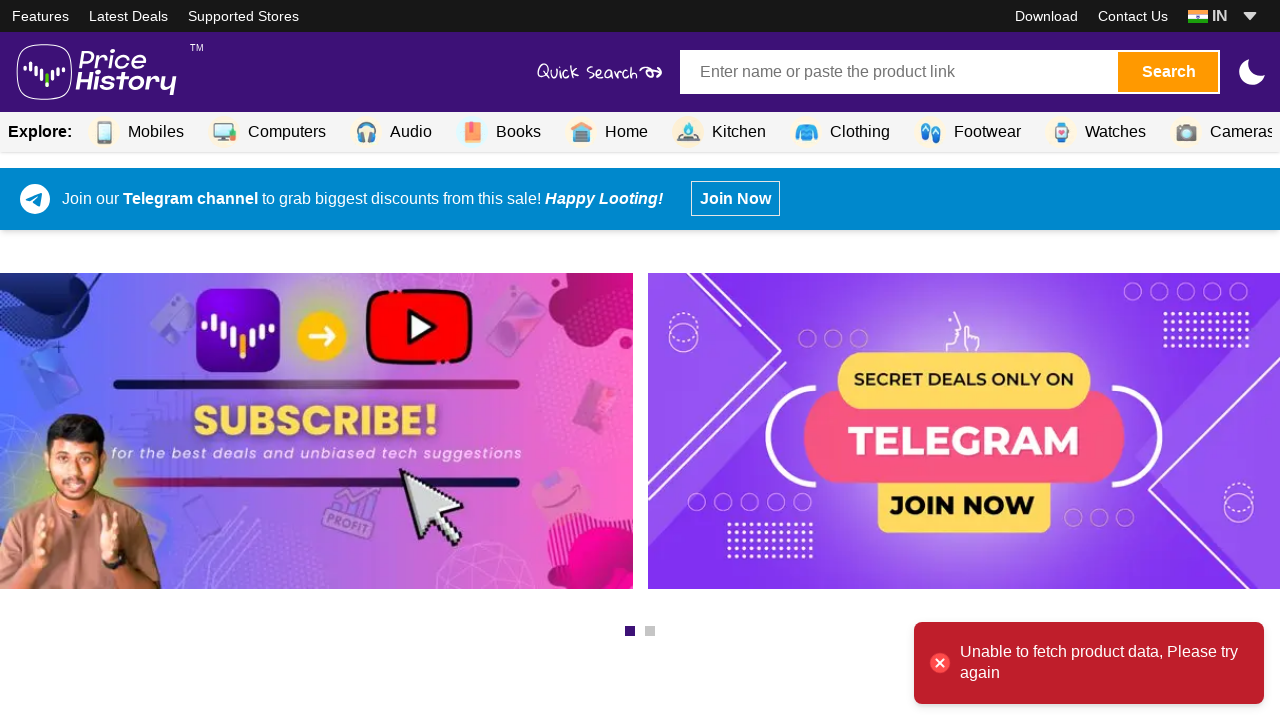